Tests prompt popup by clicking prompt button, entering text in the prompt, and accepting it

Starting URL: https://demoqa.com/alerts

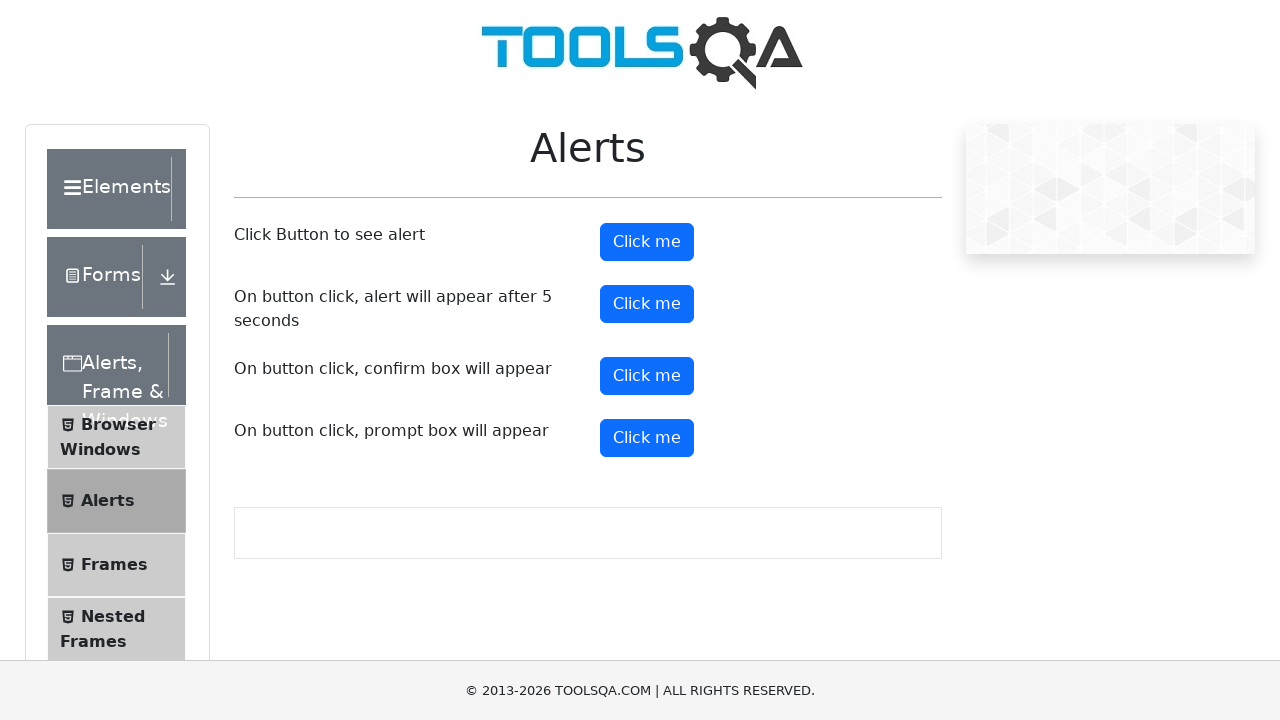

Clicked prompt button to open prompt popup at (647, 438) on #promtButton
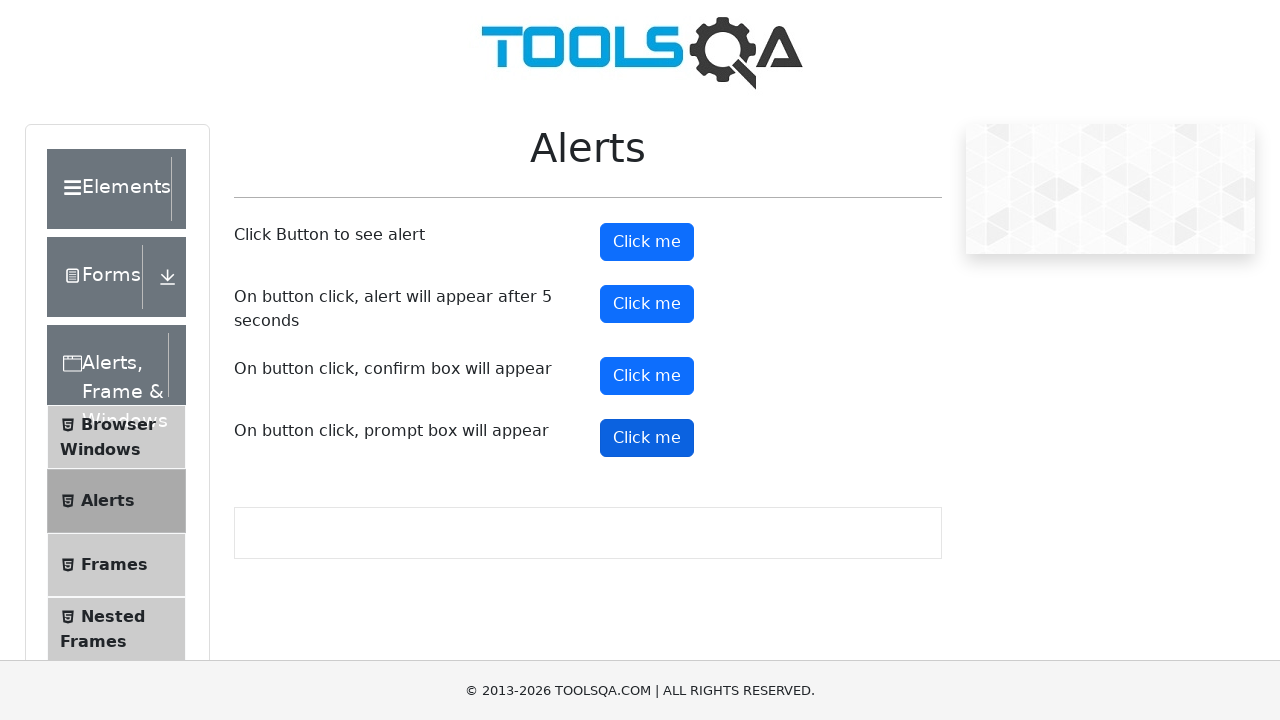

Set up dialog handler to accept prompt with text 'selenium Testing'
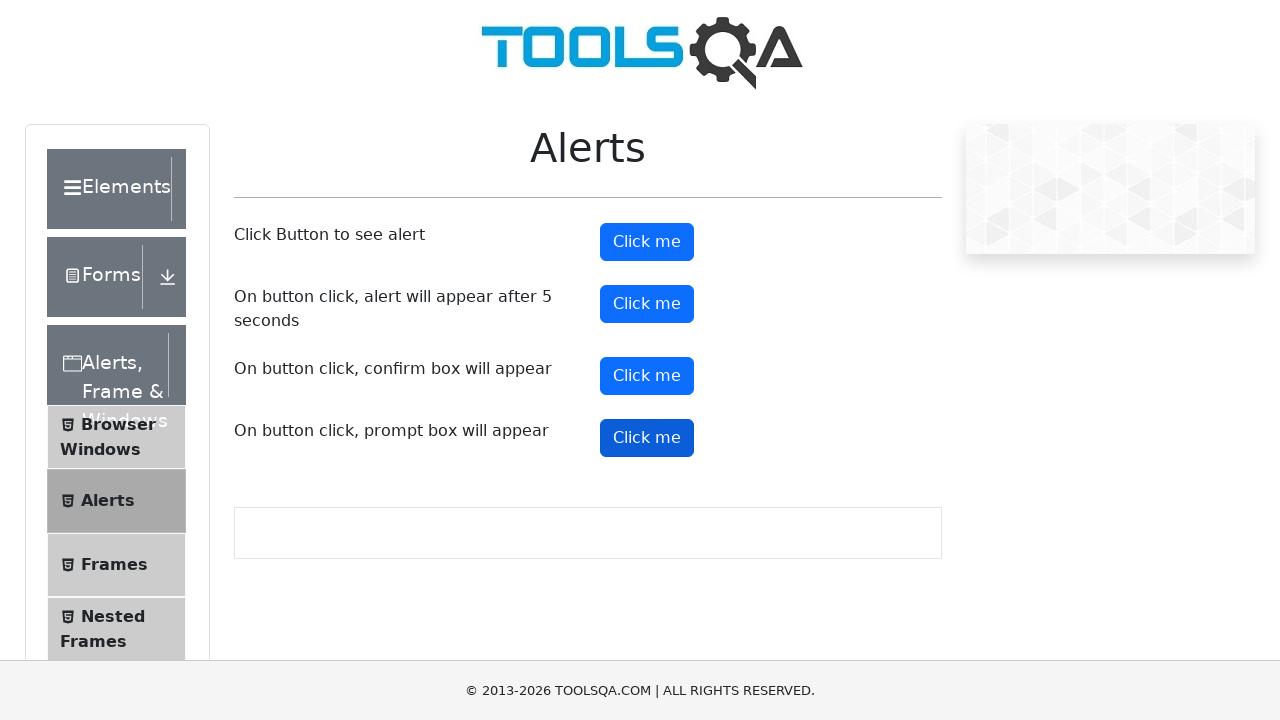

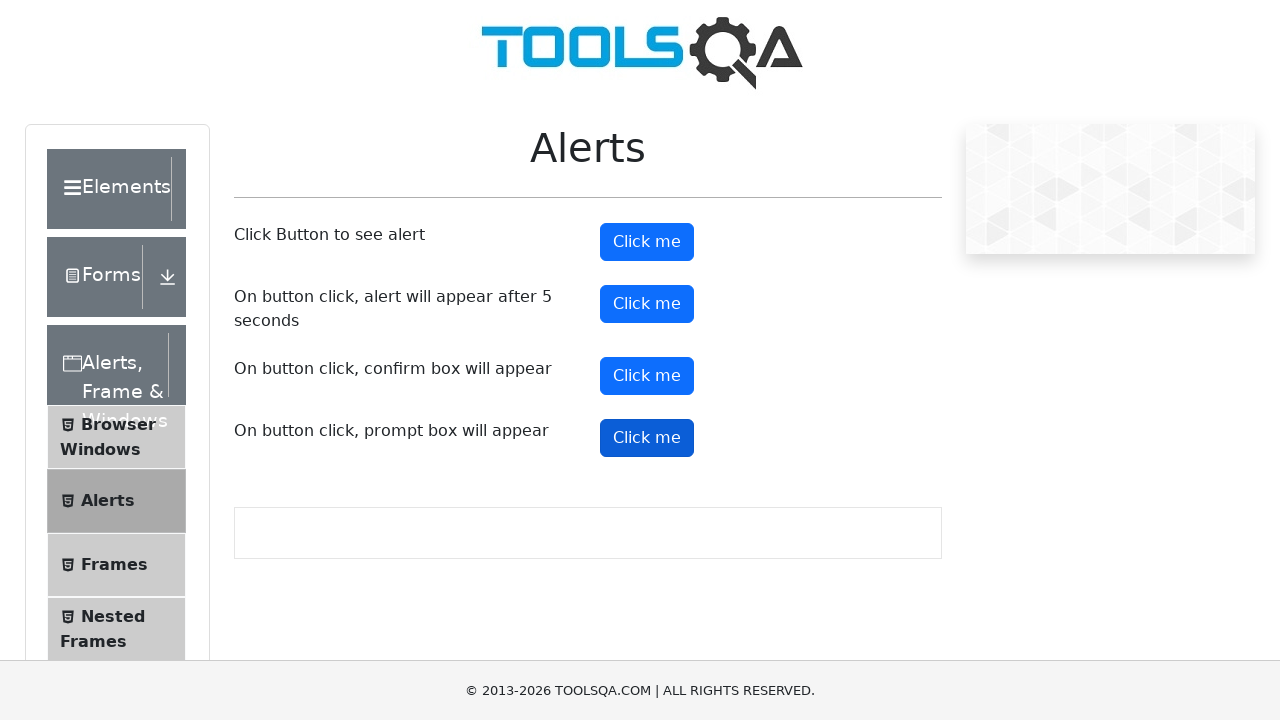